Tests various text input operations including entering text, appending text, checking if fields are disabled, clearing fields, and retrieving field values

Starting URL: https://www.leafground.com/input.xhtml

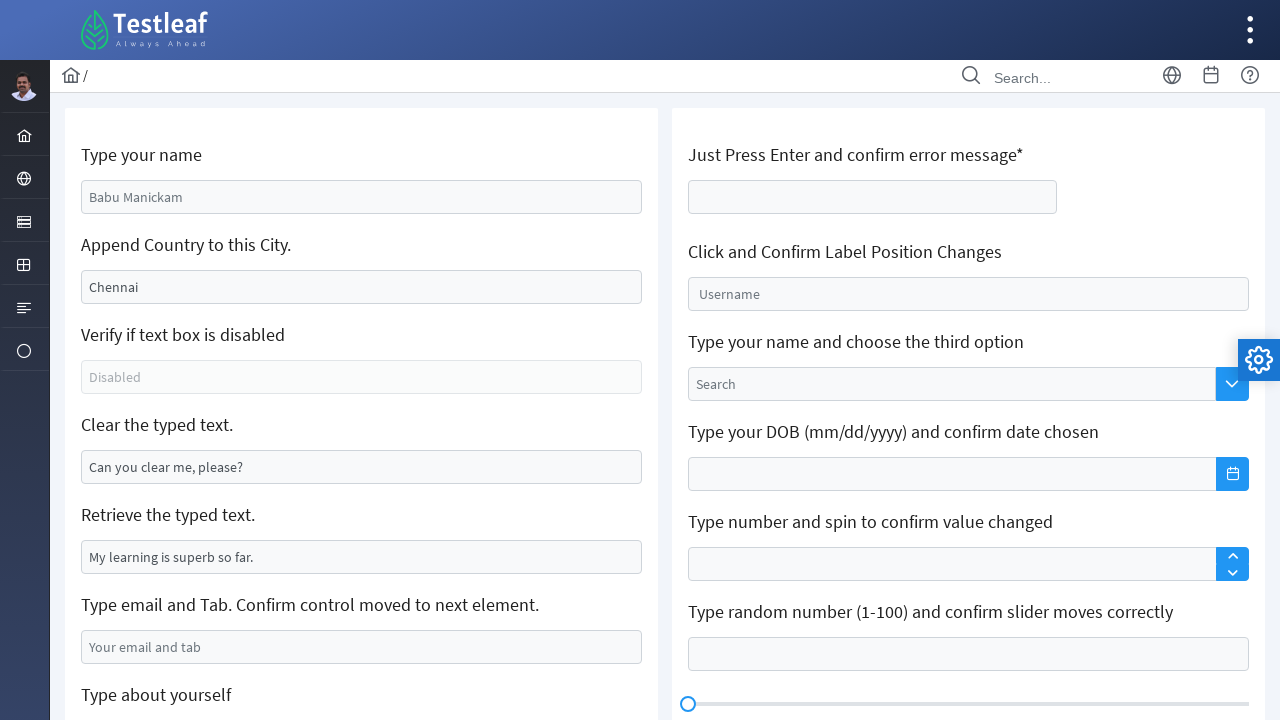

Entered name 'Sarathi Vigneswar' in the text box on #j_idt88\:name
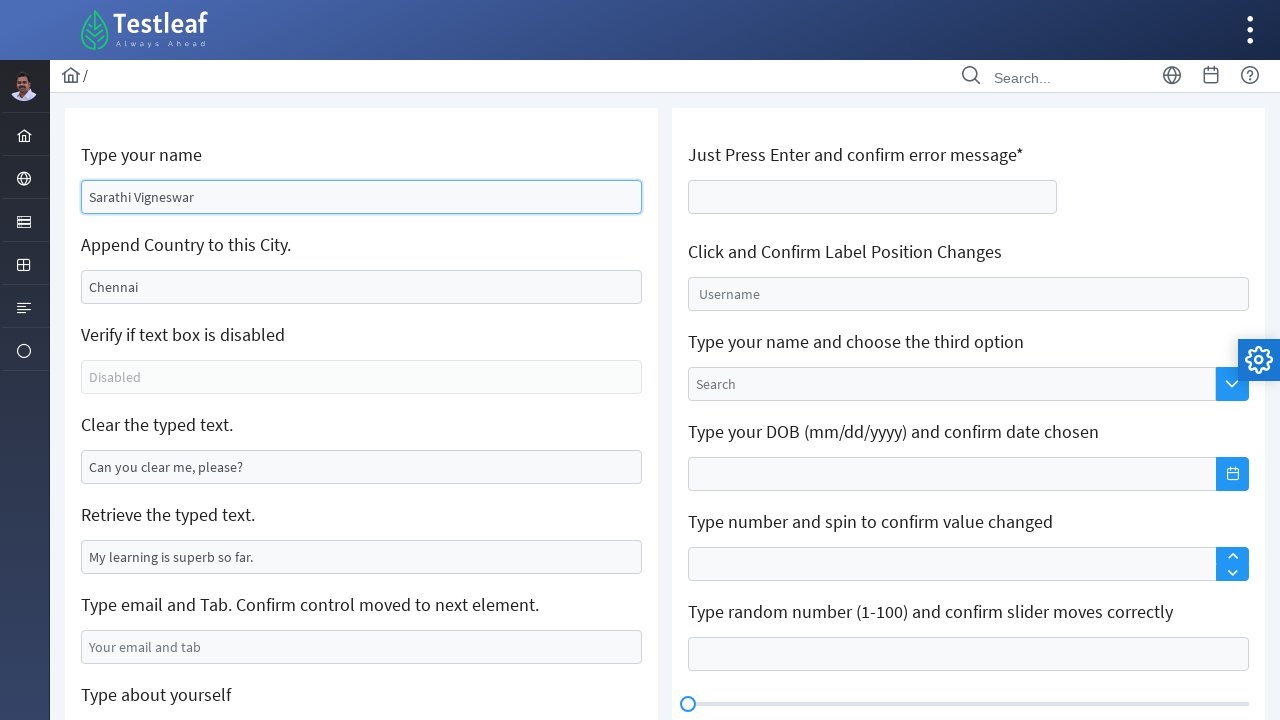

Appended ' Pune' to existing text in the text box on #j_idt88\:j_idt91
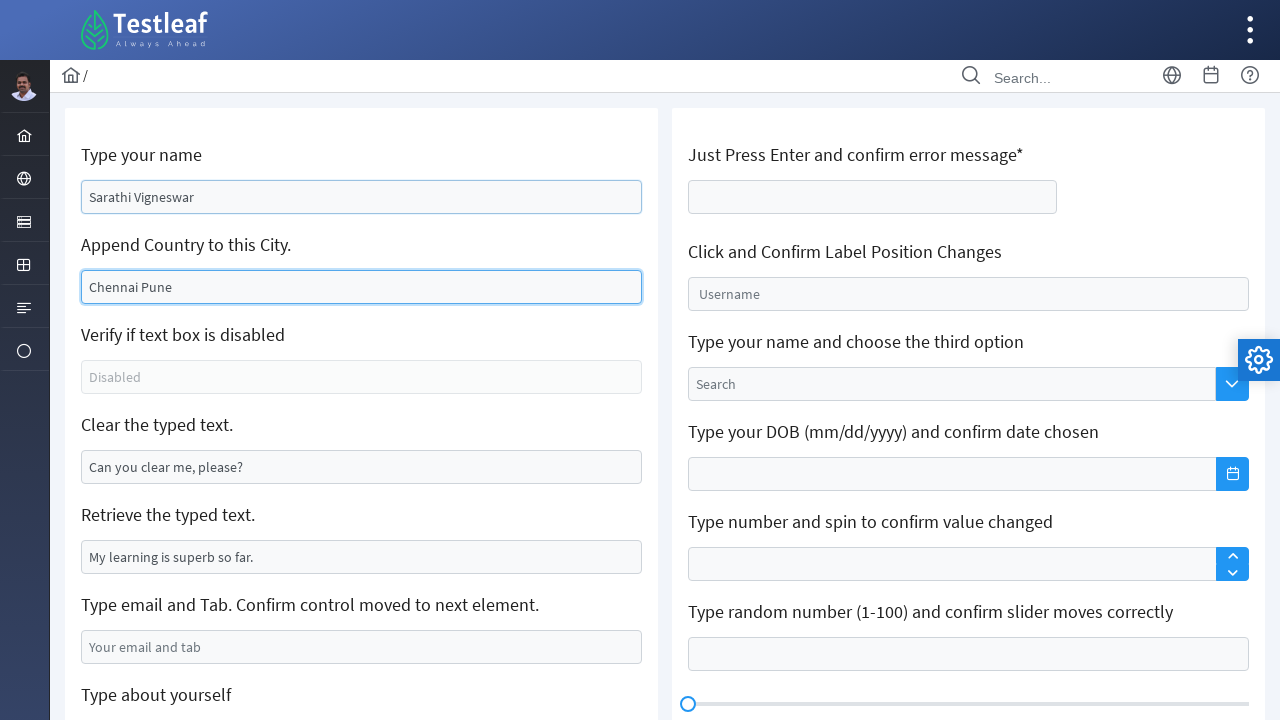

Retrieved enabled status of disabled text box
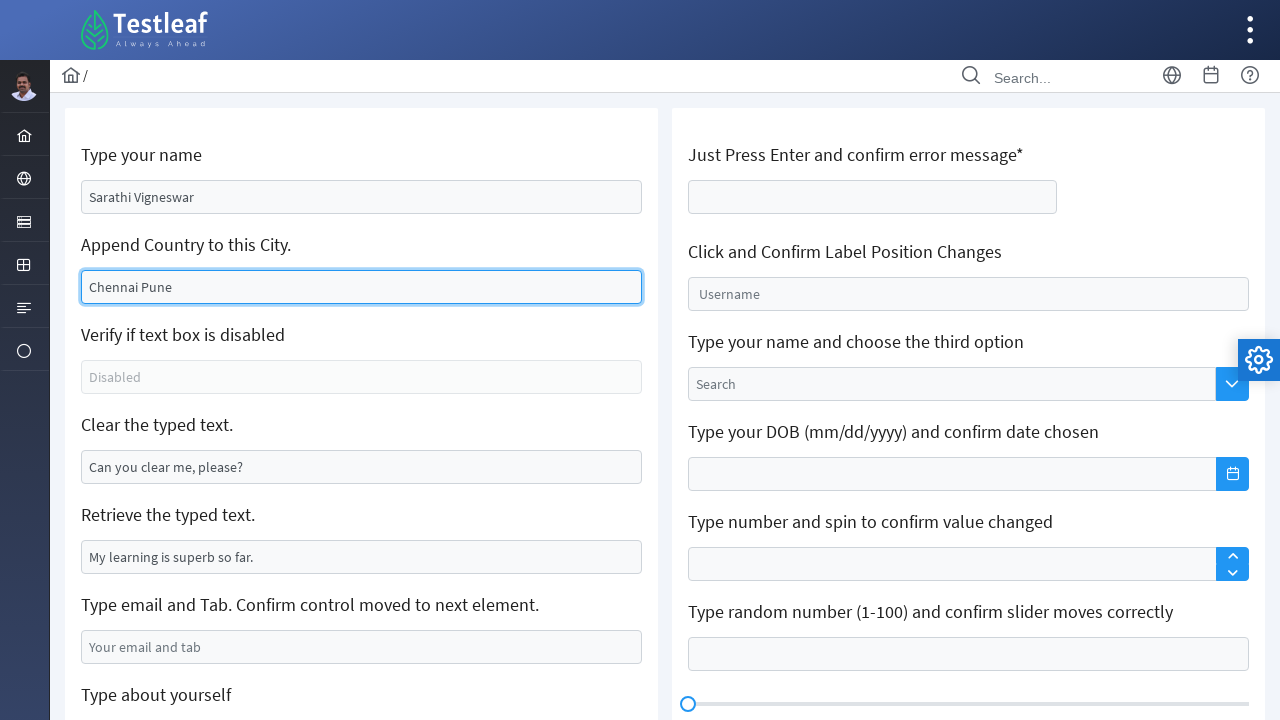

Confirmed that the text box is disabled
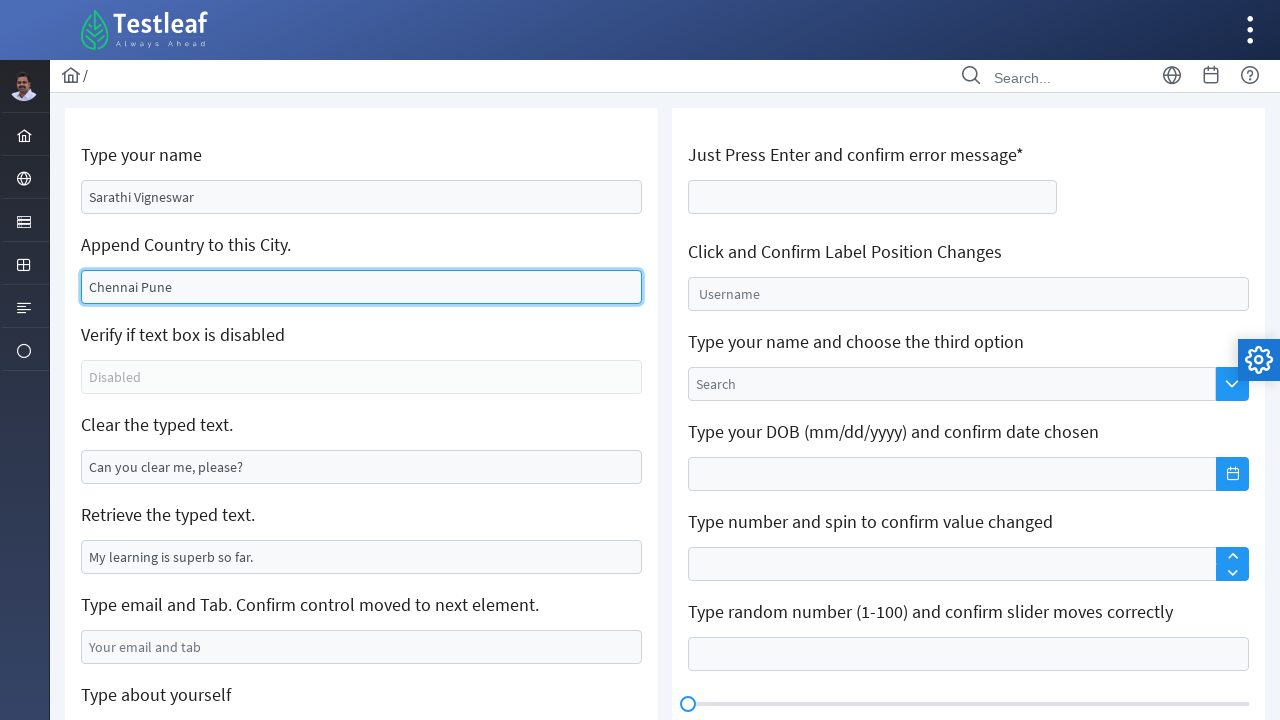

Cleared the text box by filling with empty string on #j_idt88\:j_idt95
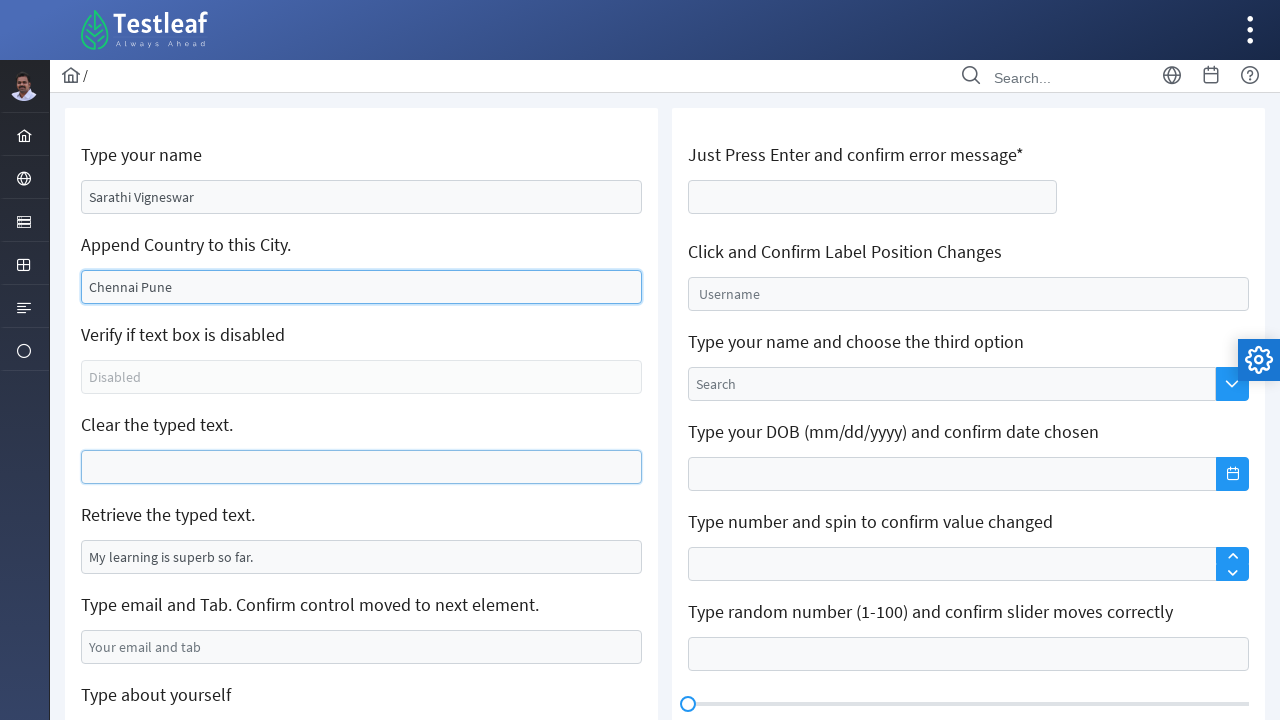

Retrieved typed text value: 'My learning is superb so far.'
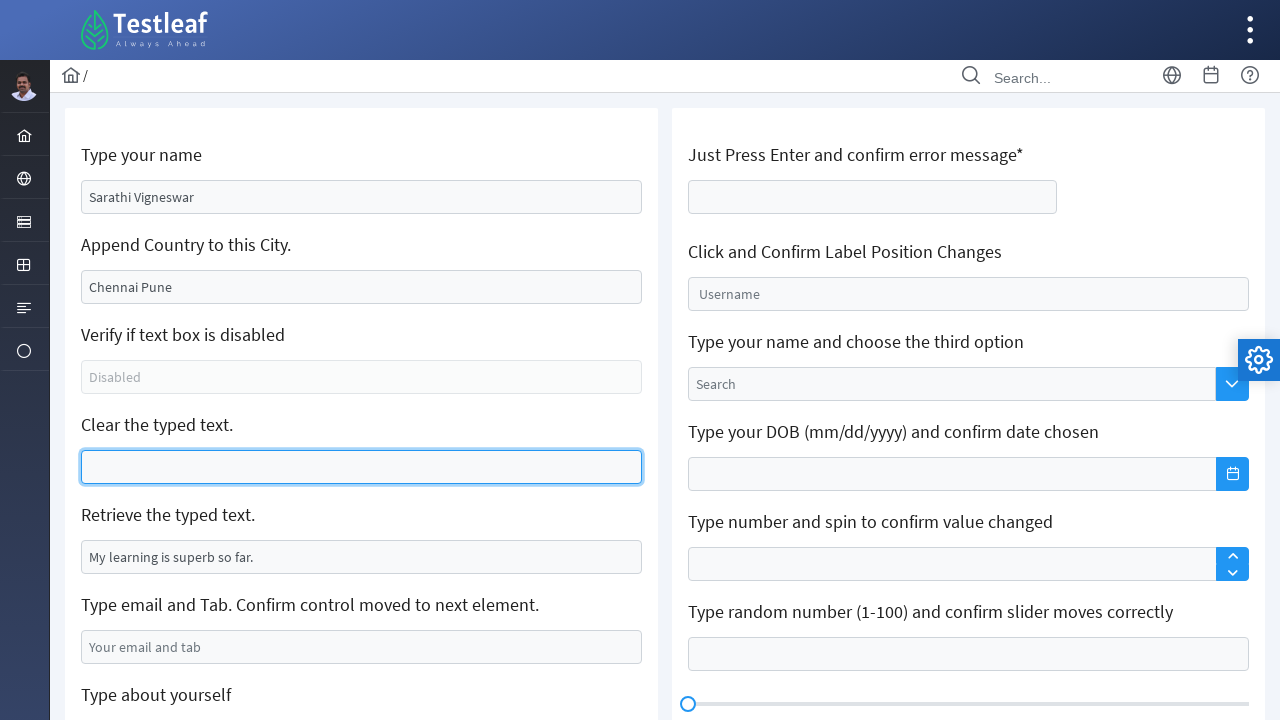

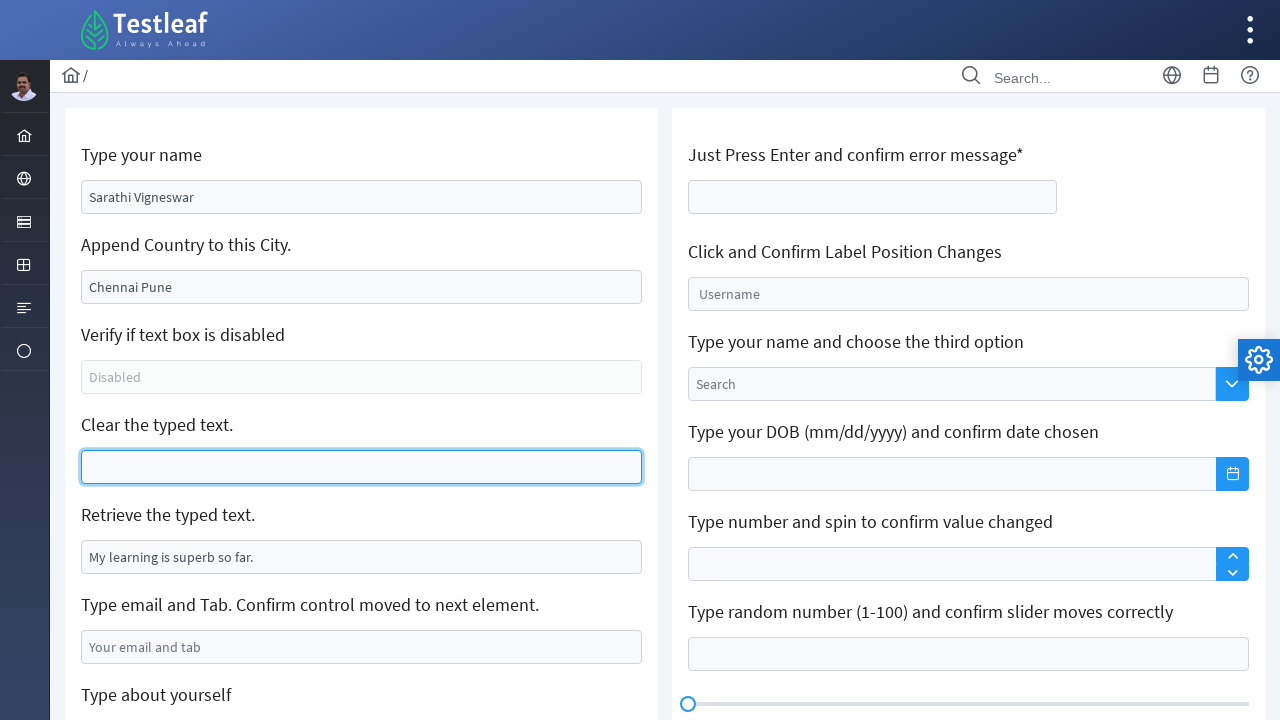